Navigates to Python.org, enters a search term in the search field, and clicks the search button

Starting URL: https://www.python.org/

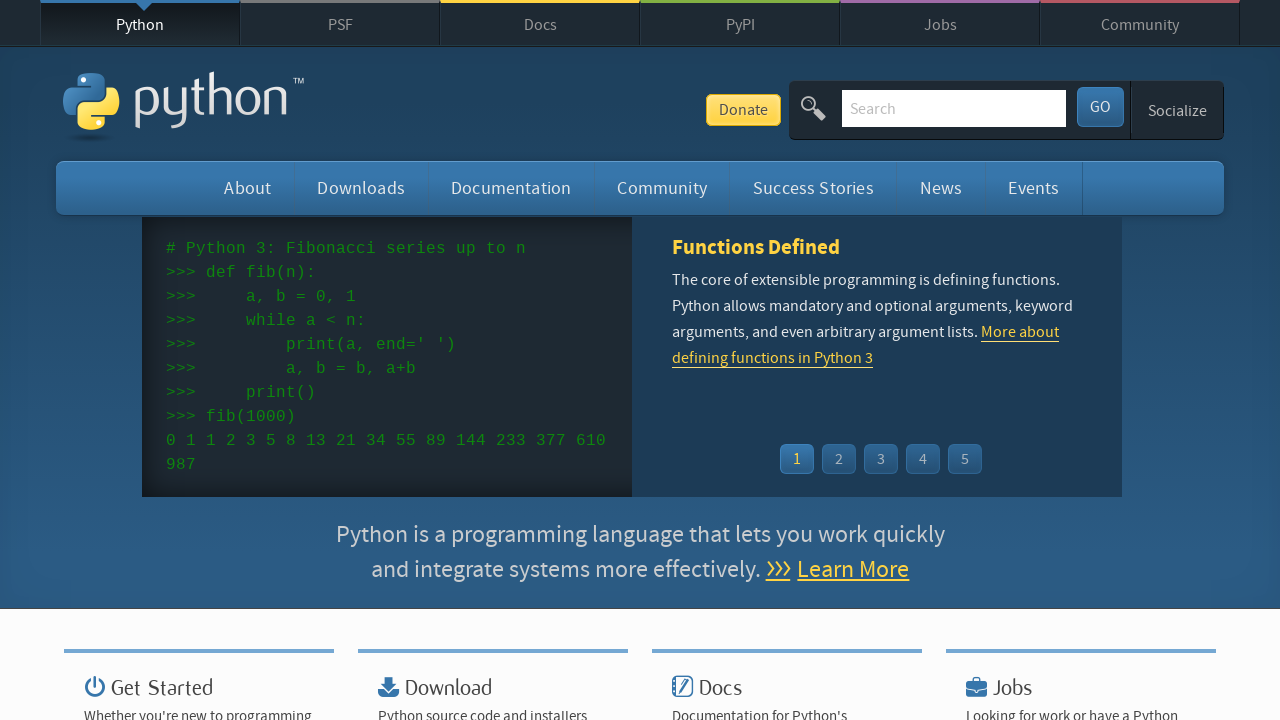

Filled search field with 'python' on #id-search-field
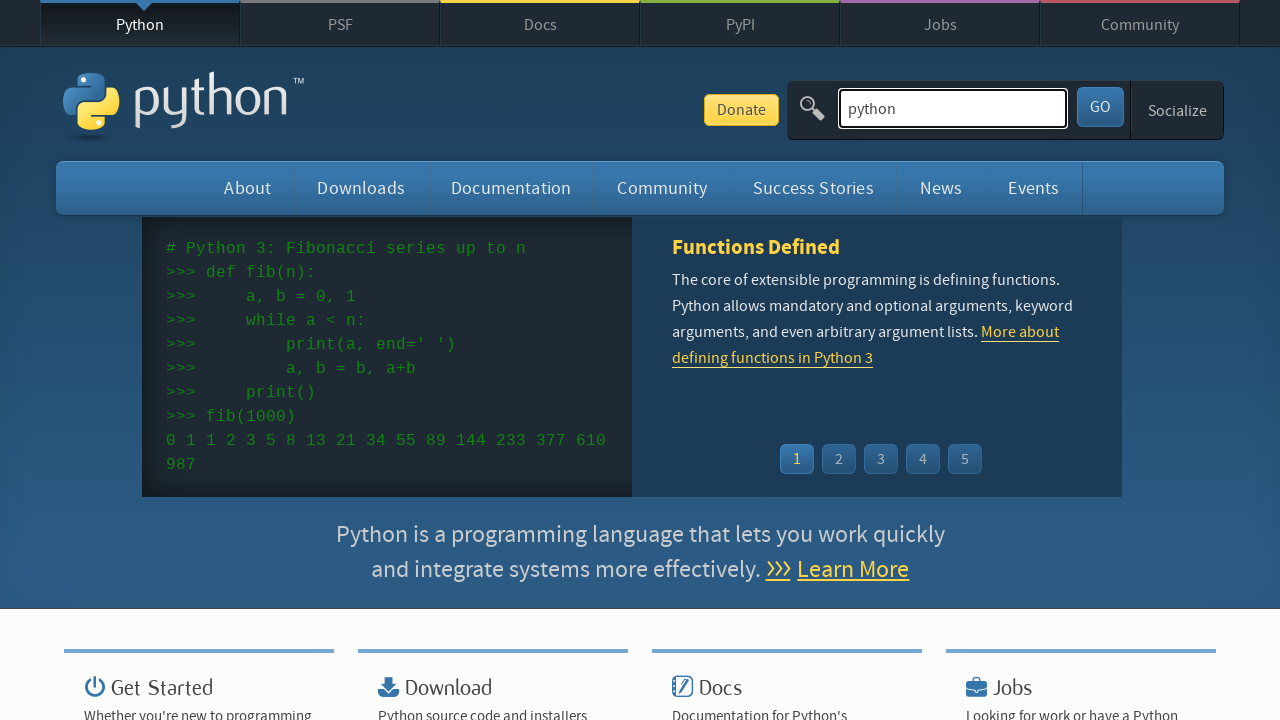

Clicked search submit button at (1100, 107) on button[type='submit']
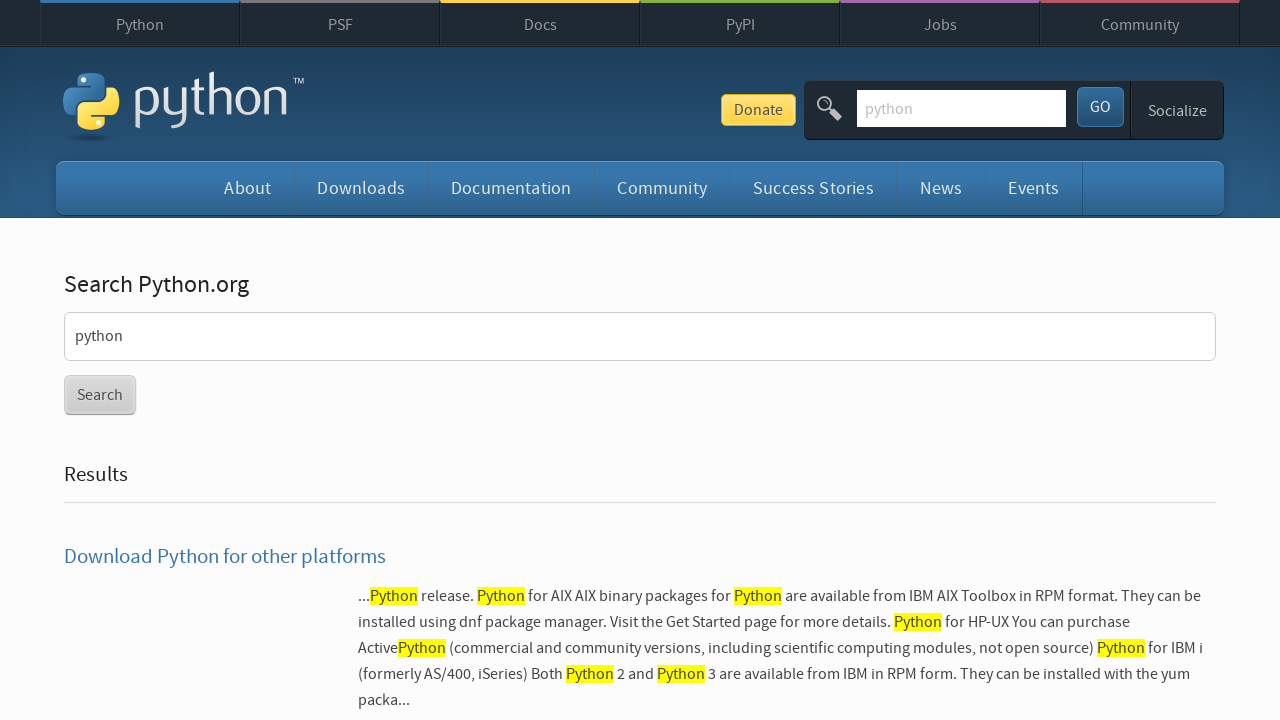

Search results page loaded (networkidle)
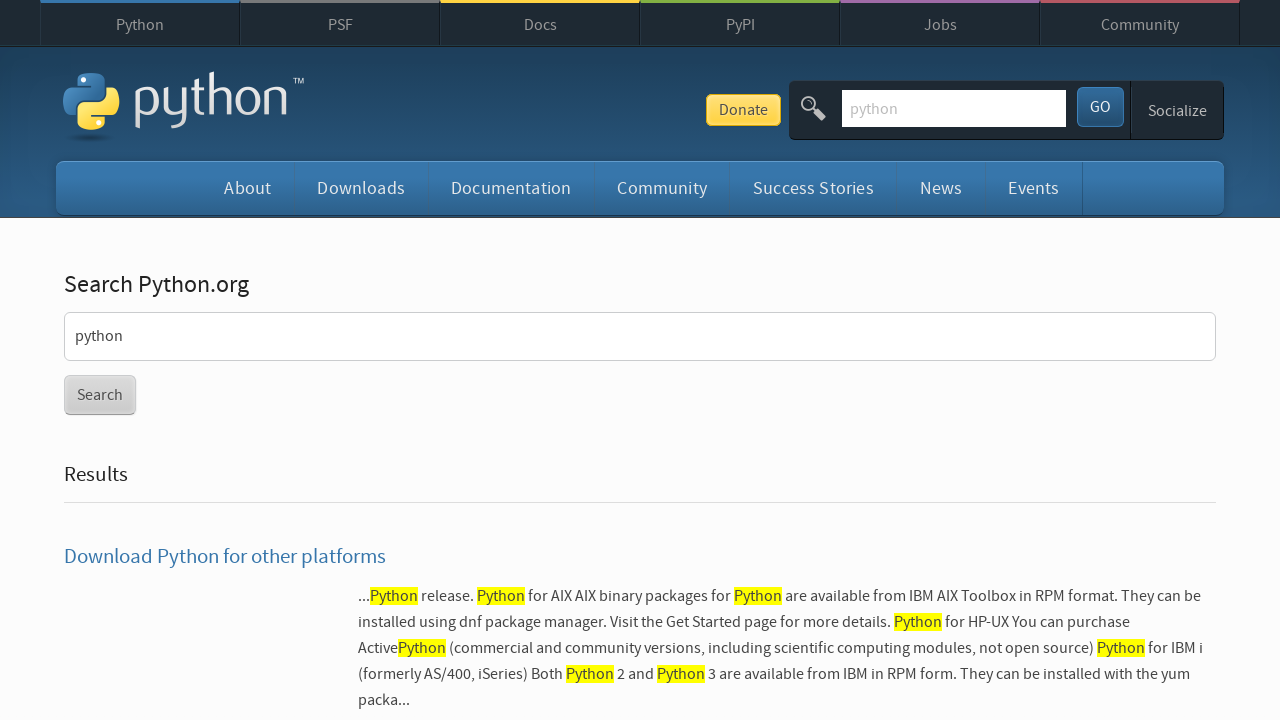

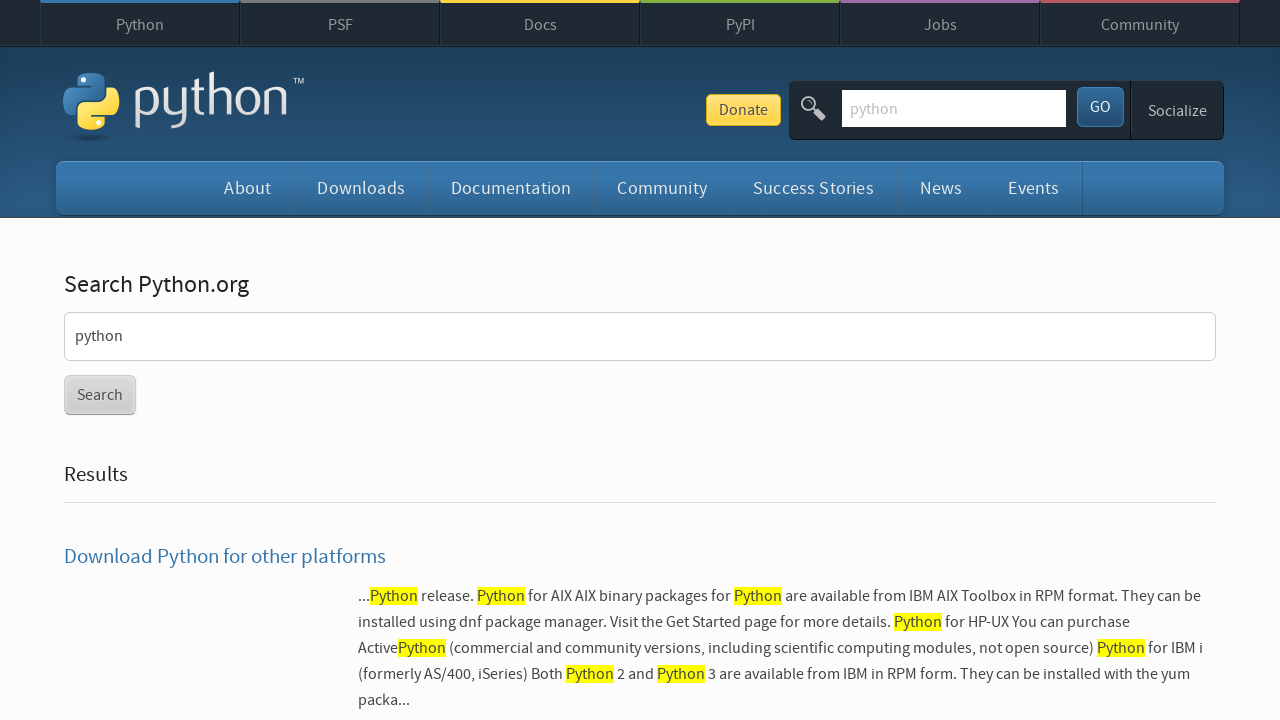